Tests drag and drop functionality by dragging an element from a source box to a target droppable box.

Starting URL: https://www.qa-practice.com/elements/dragndrop/boxes

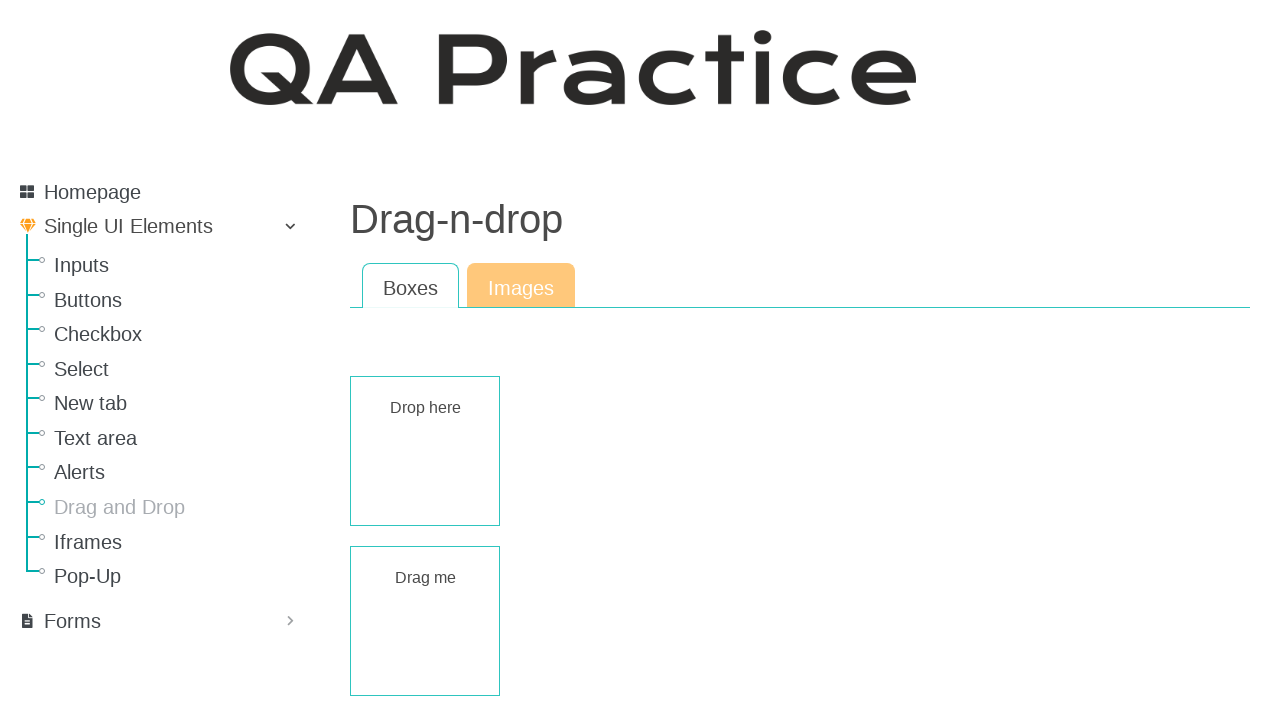

Dragged element from source box to target droppable box at (425, 451)
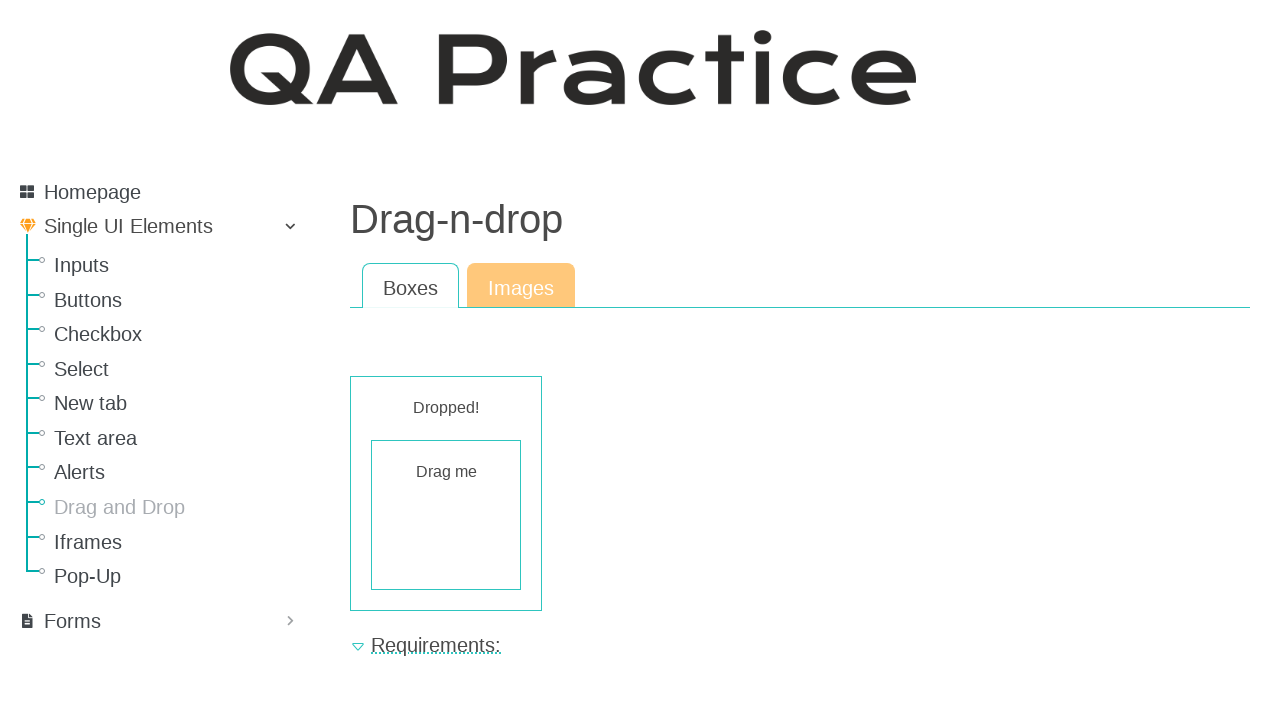

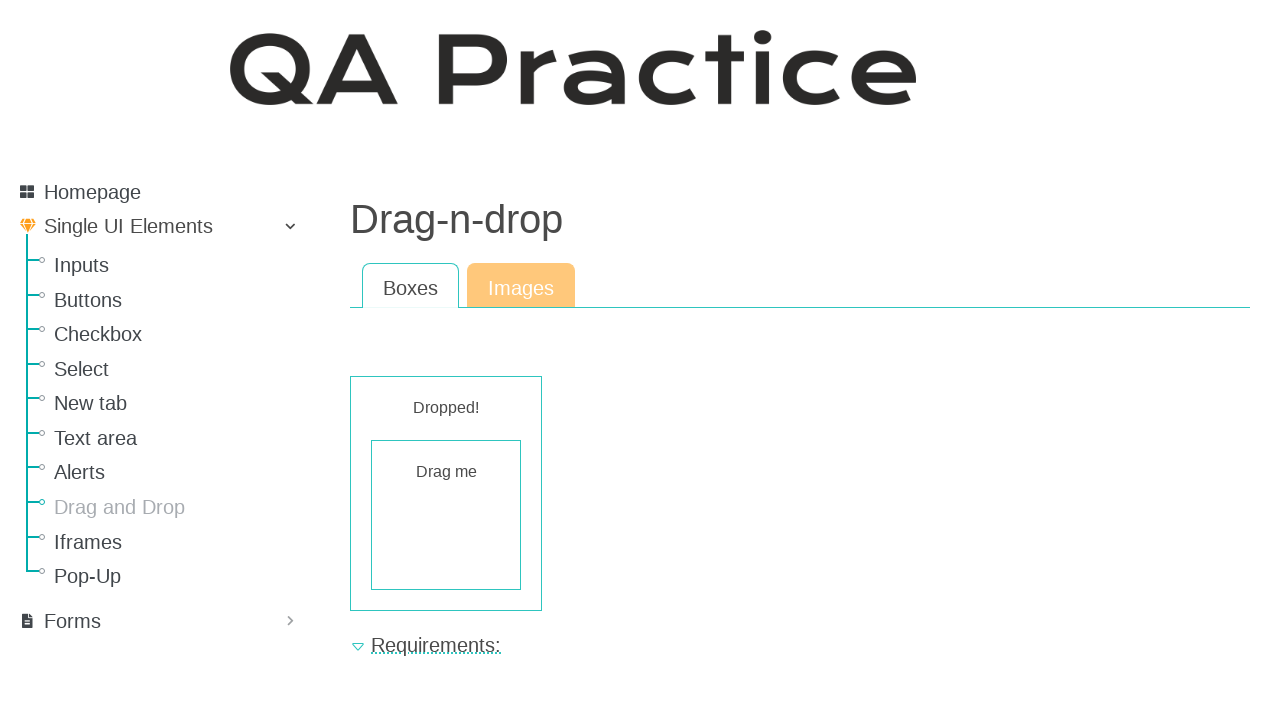